Tests hover functionality by hovering over an avatar element and verifying that the caption information becomes visible

Starting URL: http://the-internet.herokuapp.com/hovers

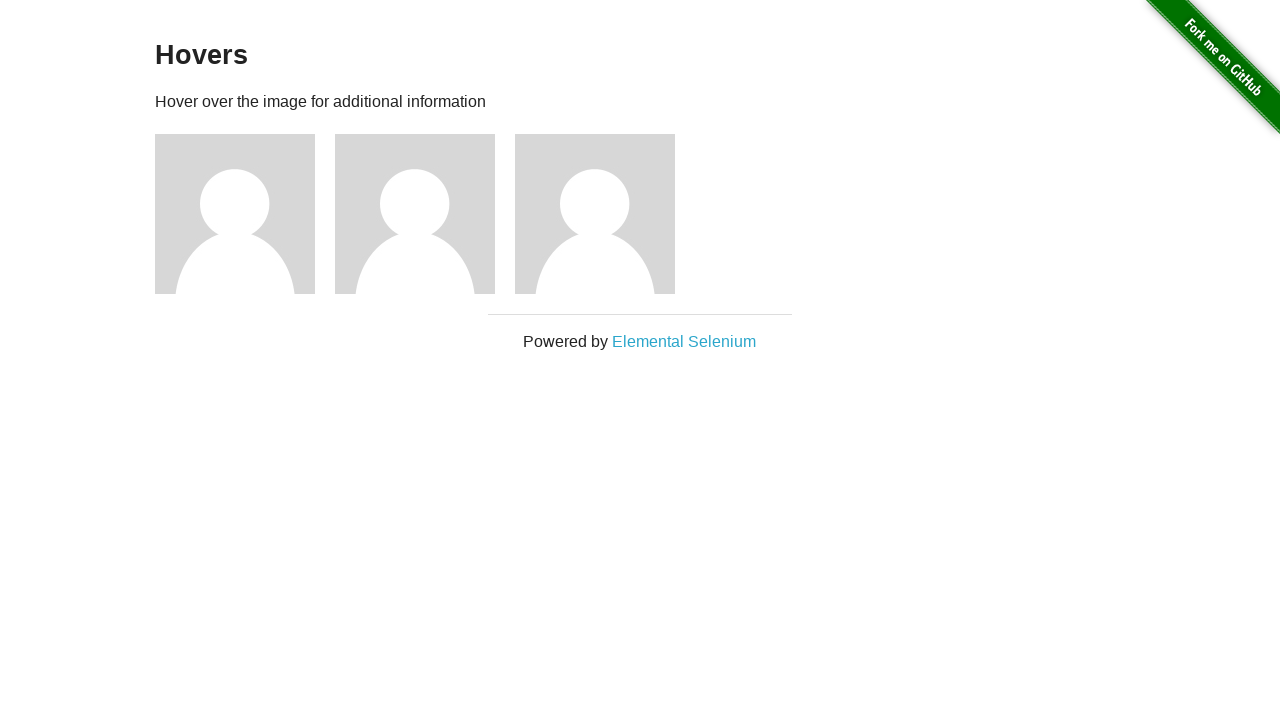

Located the first avatar figure element
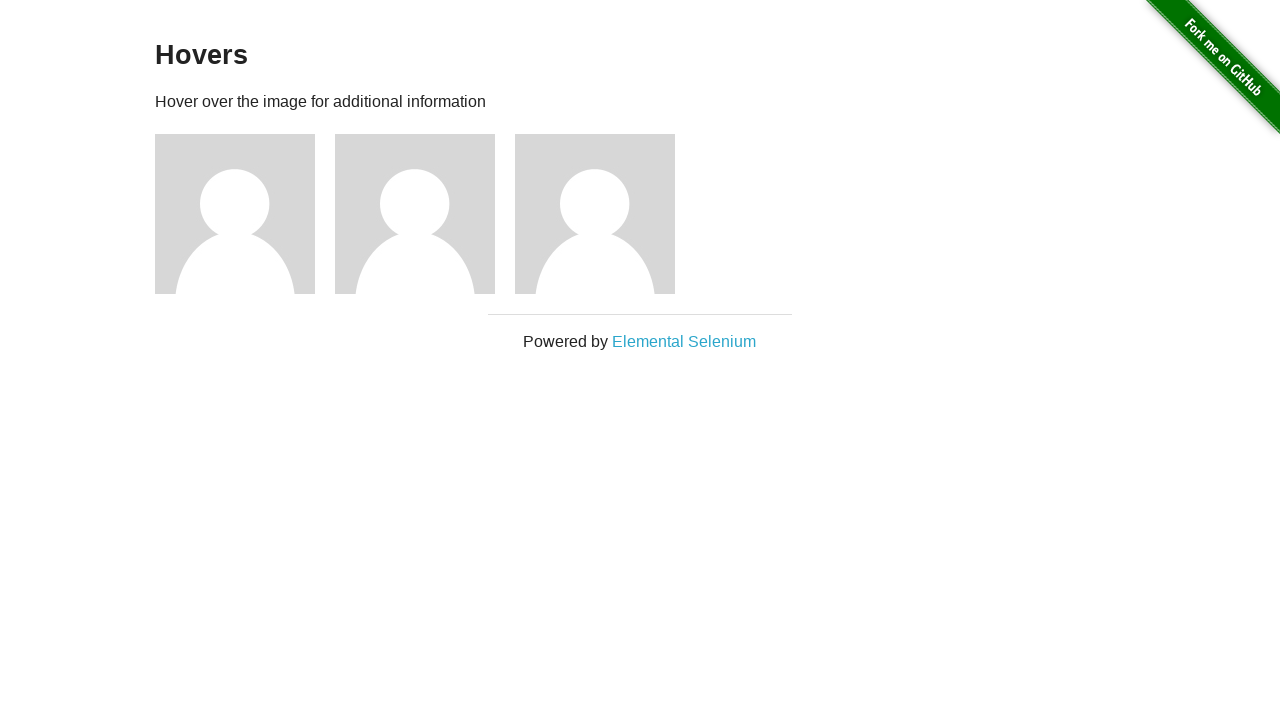

Hovered over the avatar element at (245, 214) on .figure >> nth=0
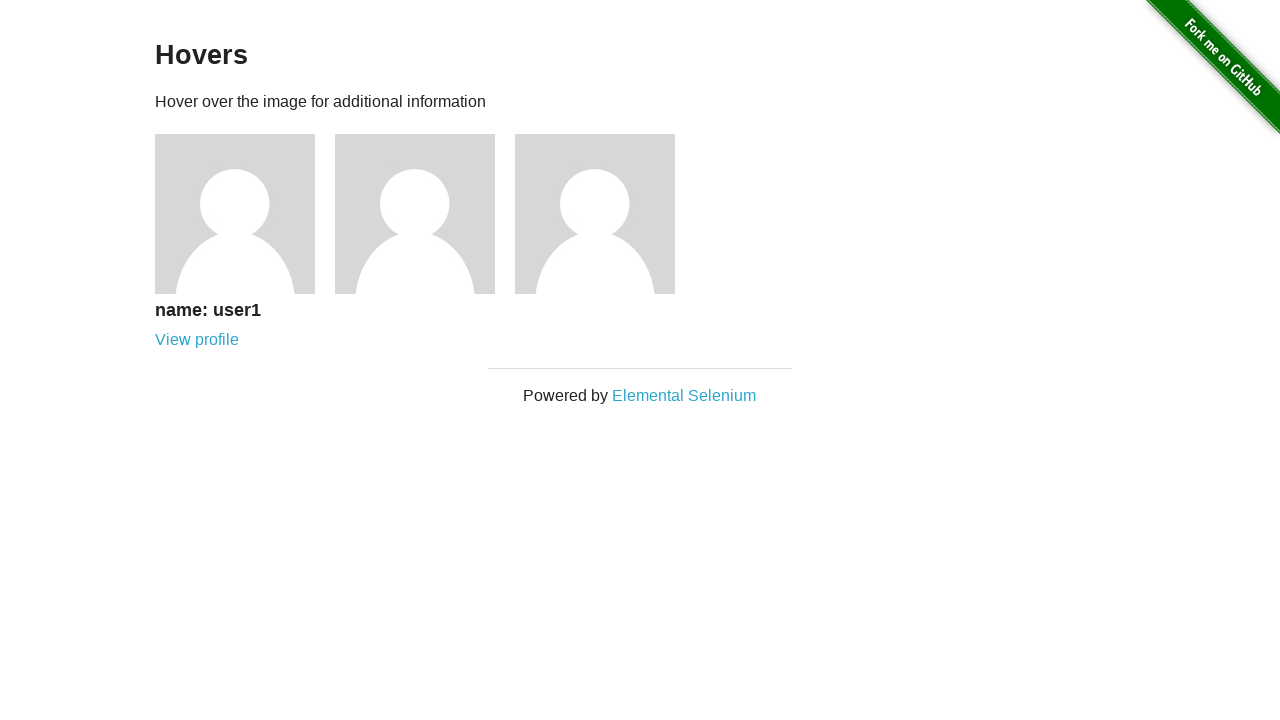

Caption element appeared on the page after hover
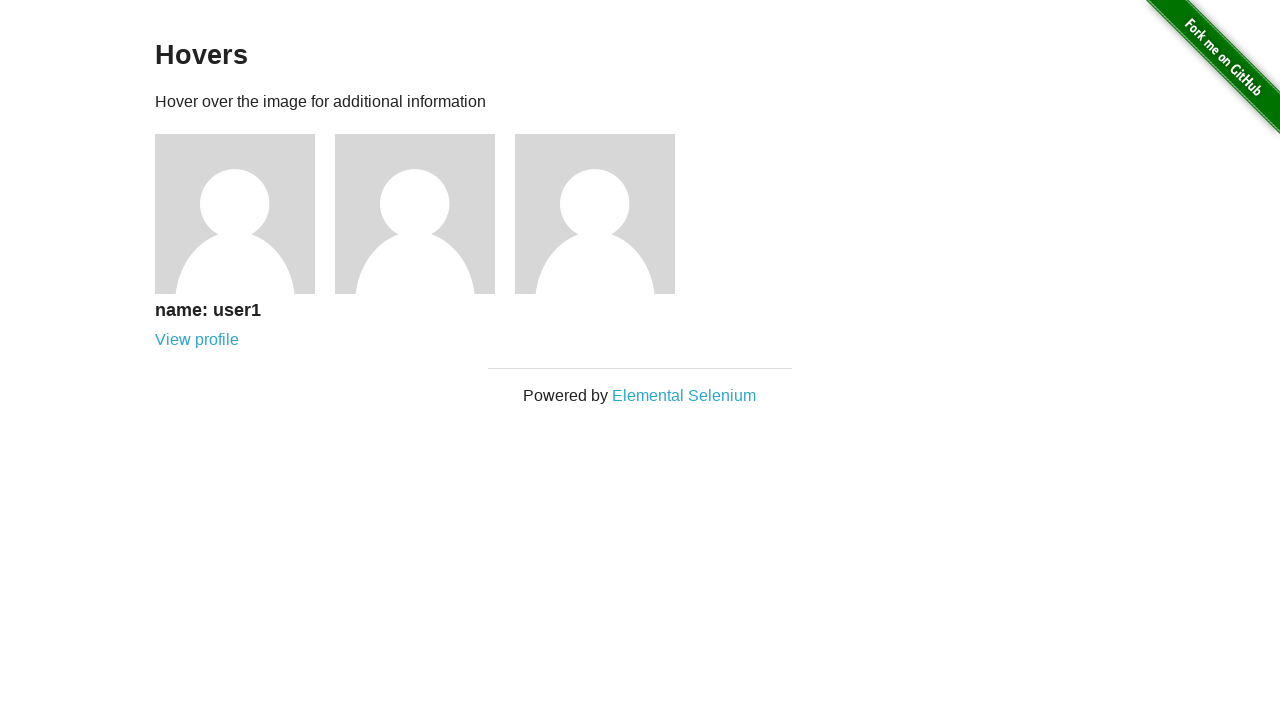

Located the first caption element
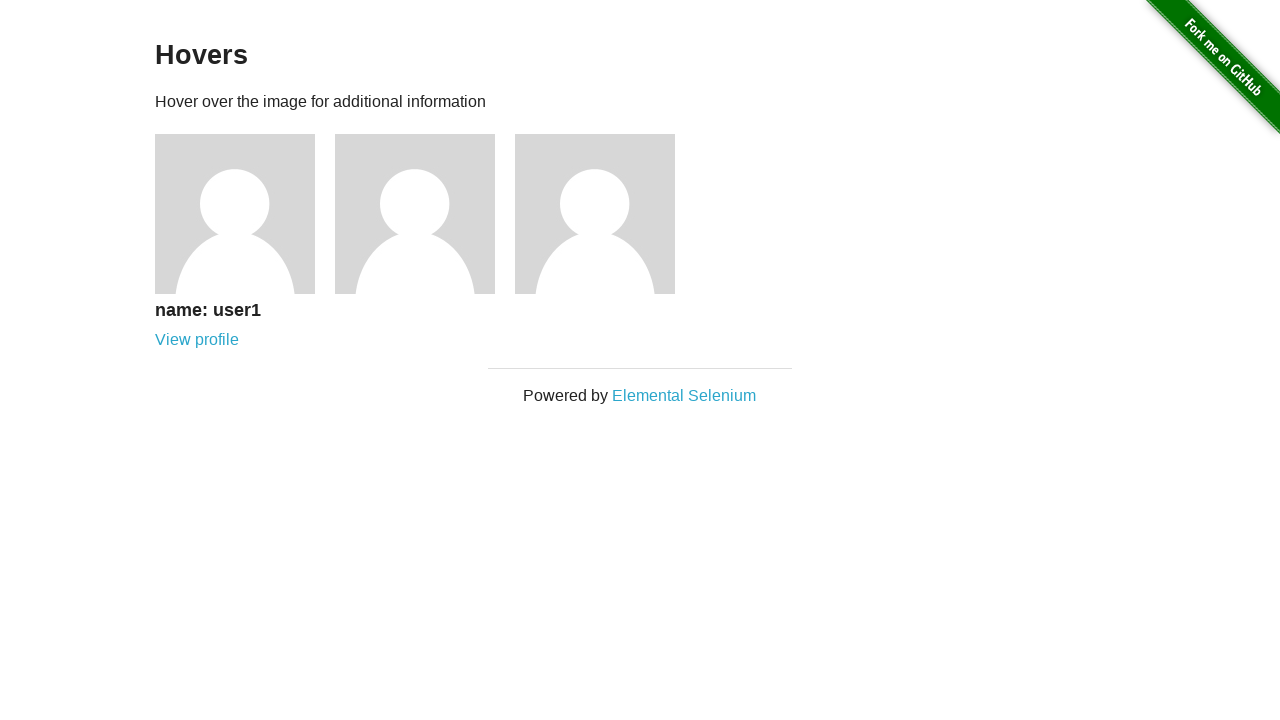

Verified that caption is visible after hover
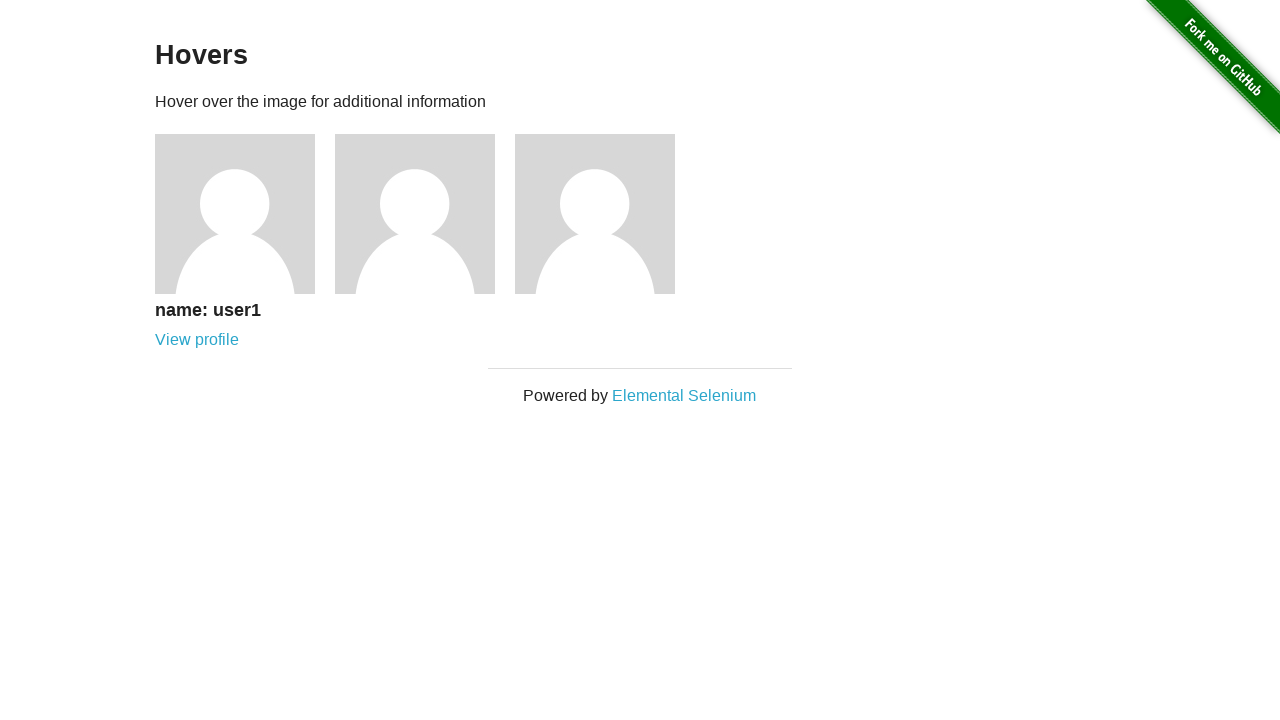

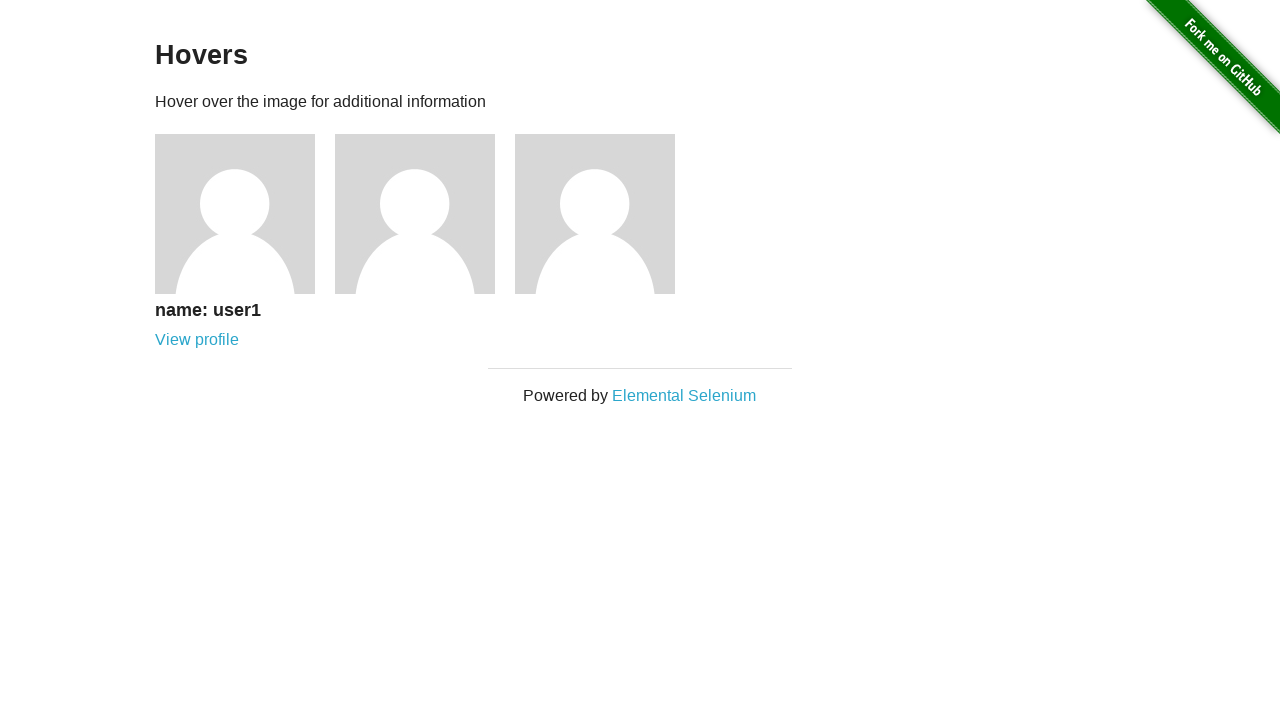